Tests multiple item selection using Ctrl+Click to select non-consecutive items from a list

Starting URL: https://automationfc.github.io/jquery-selectable/

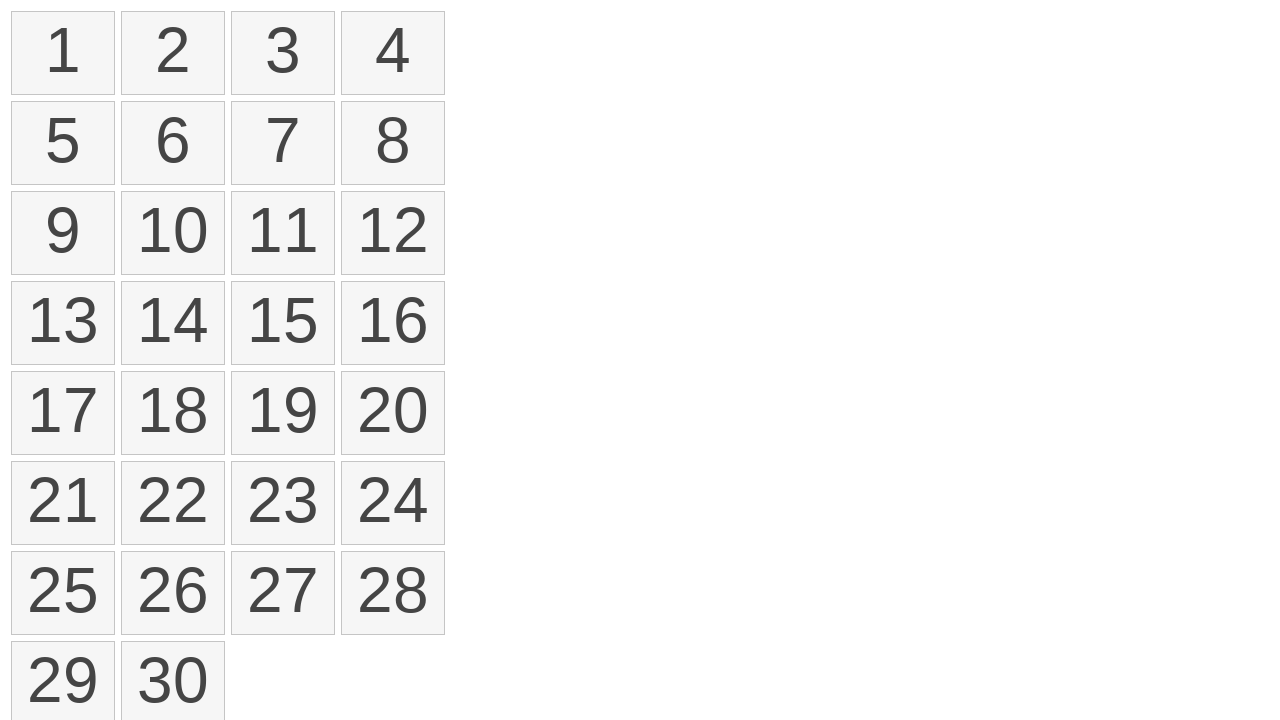

Retrieved all list items from the selectable list
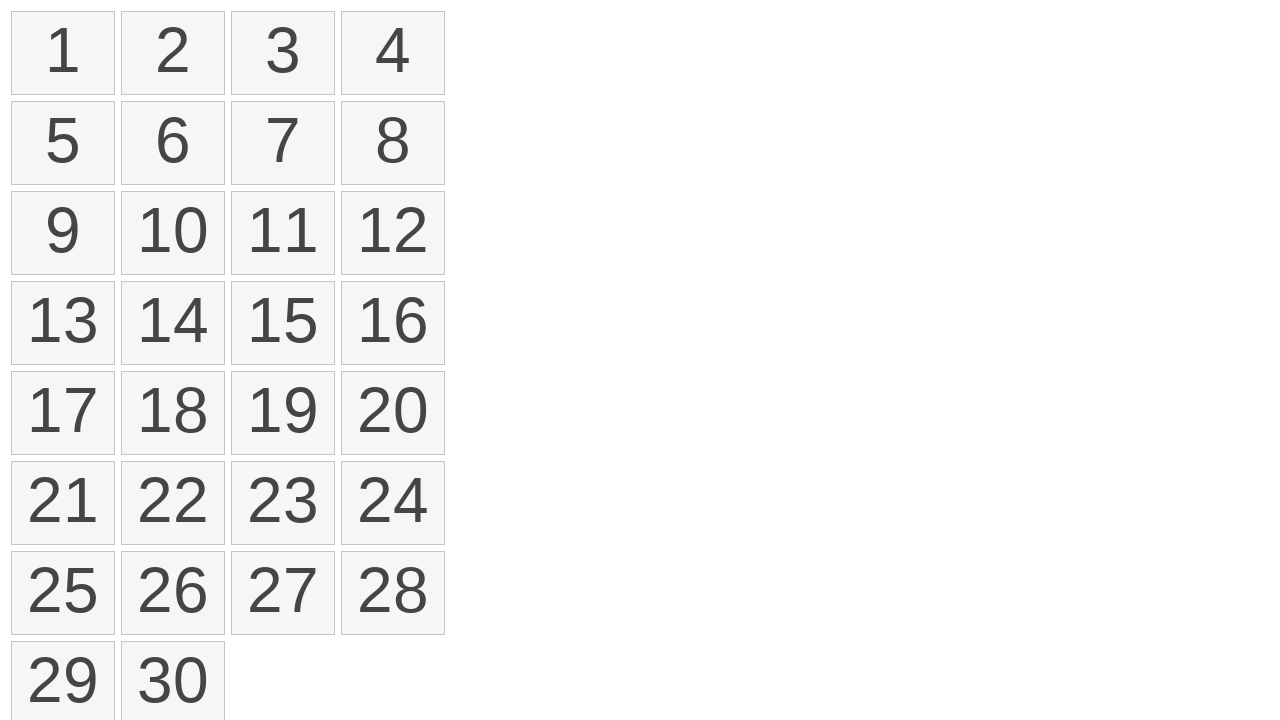

Pressed Control key down to enable multi-select mode
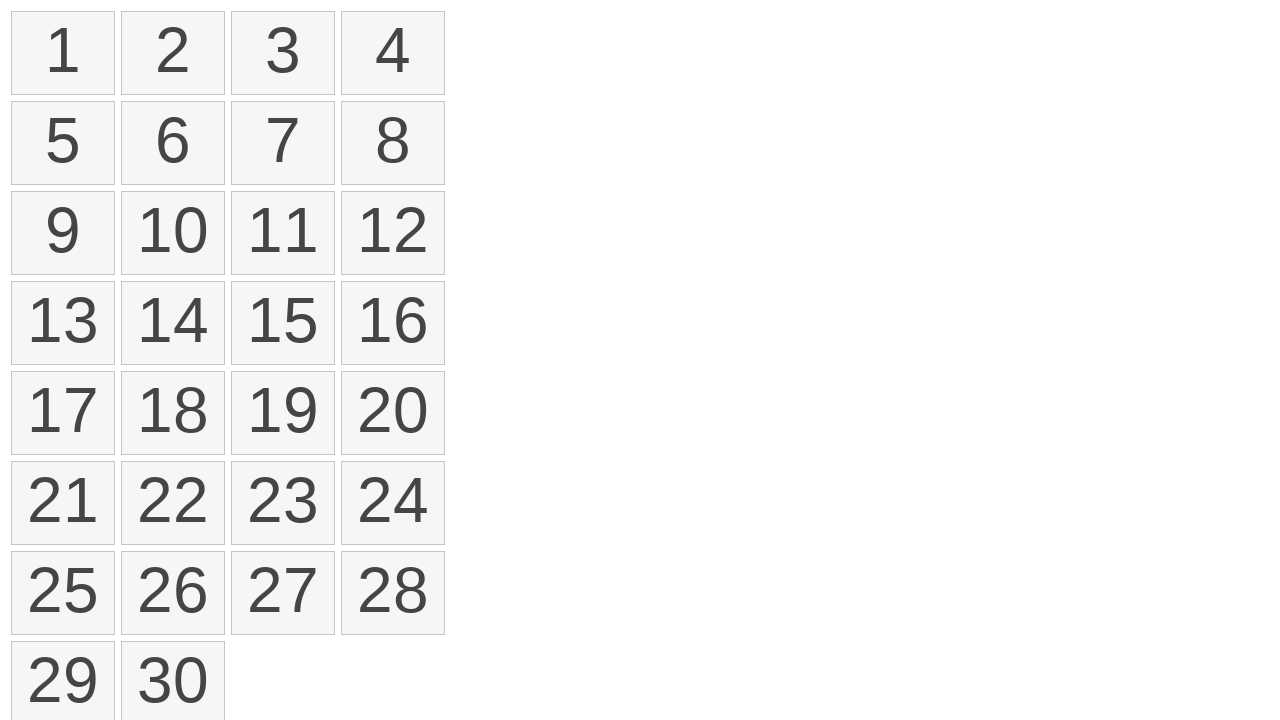

Clicked on item 1 (index 0) while holding Control at (63, 53) on xpath=//ol//li >> nth=0
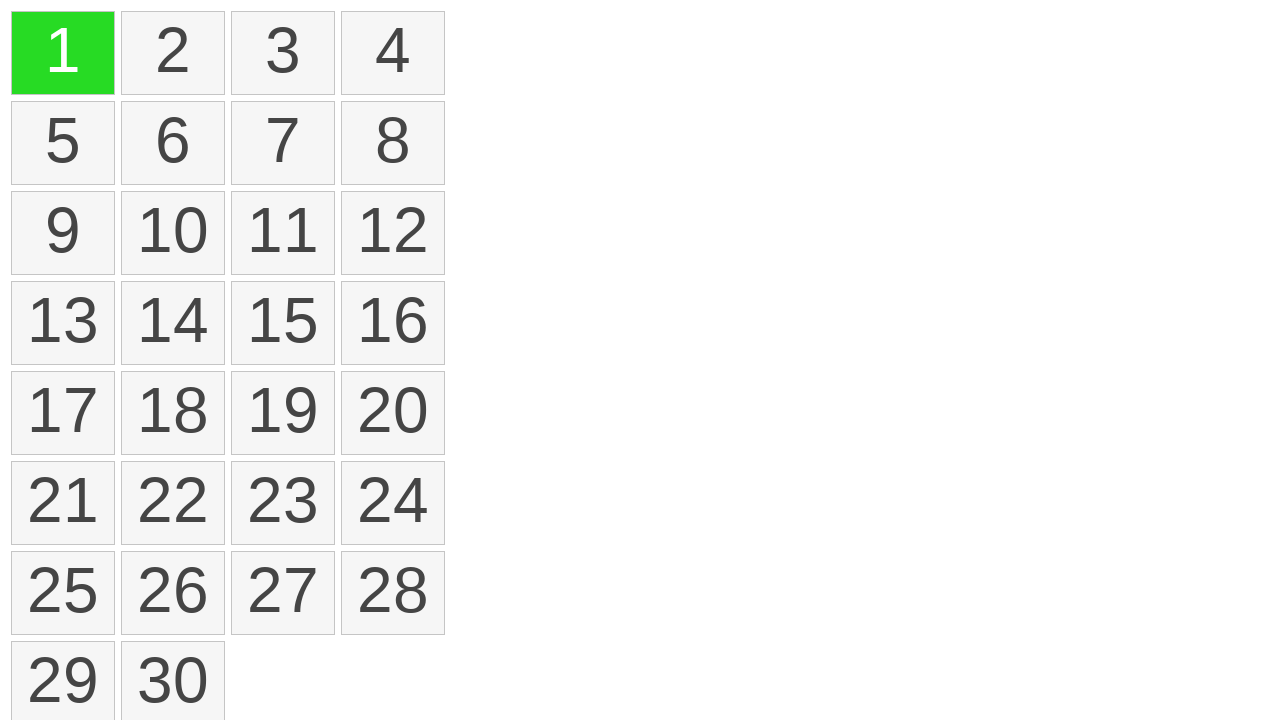

Clicked on item 3 (index 2) while holding Control at (283, 53) on xpath=//ol//li >> nth=2
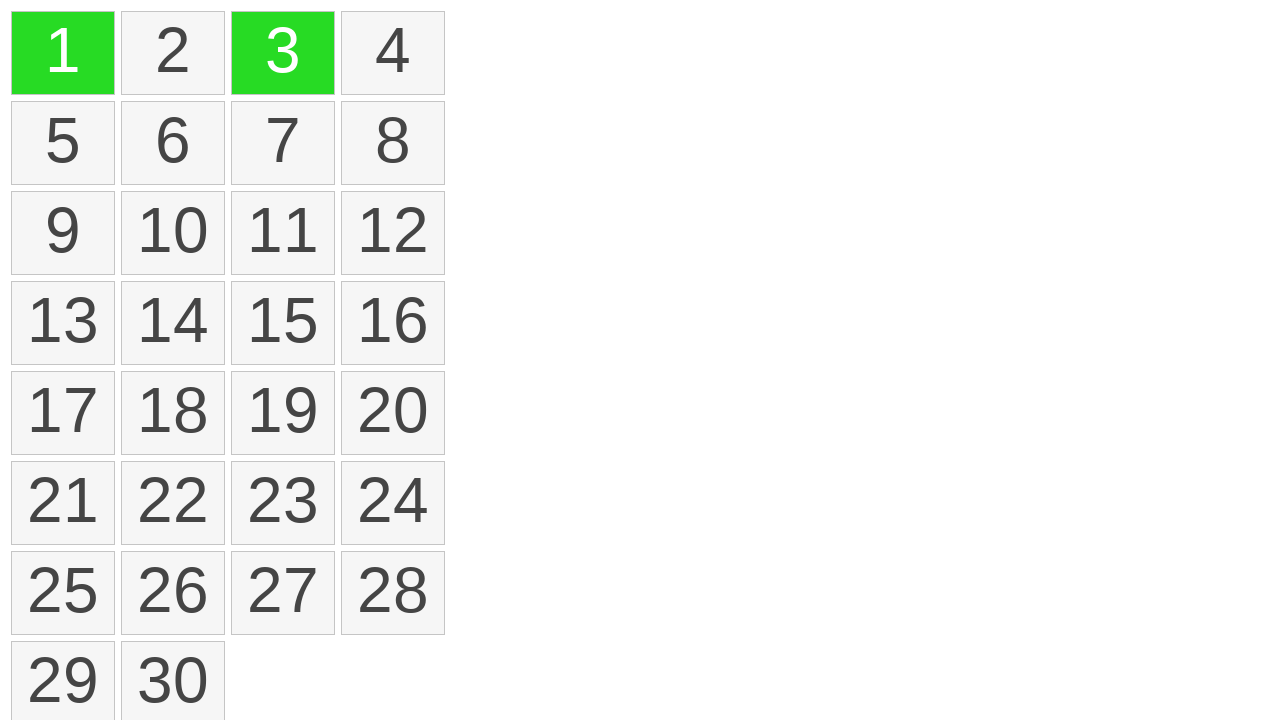

Clicked on item 6 (index 5) while holding Control at (173, 143) on xpath=//ol//li >> nth=5
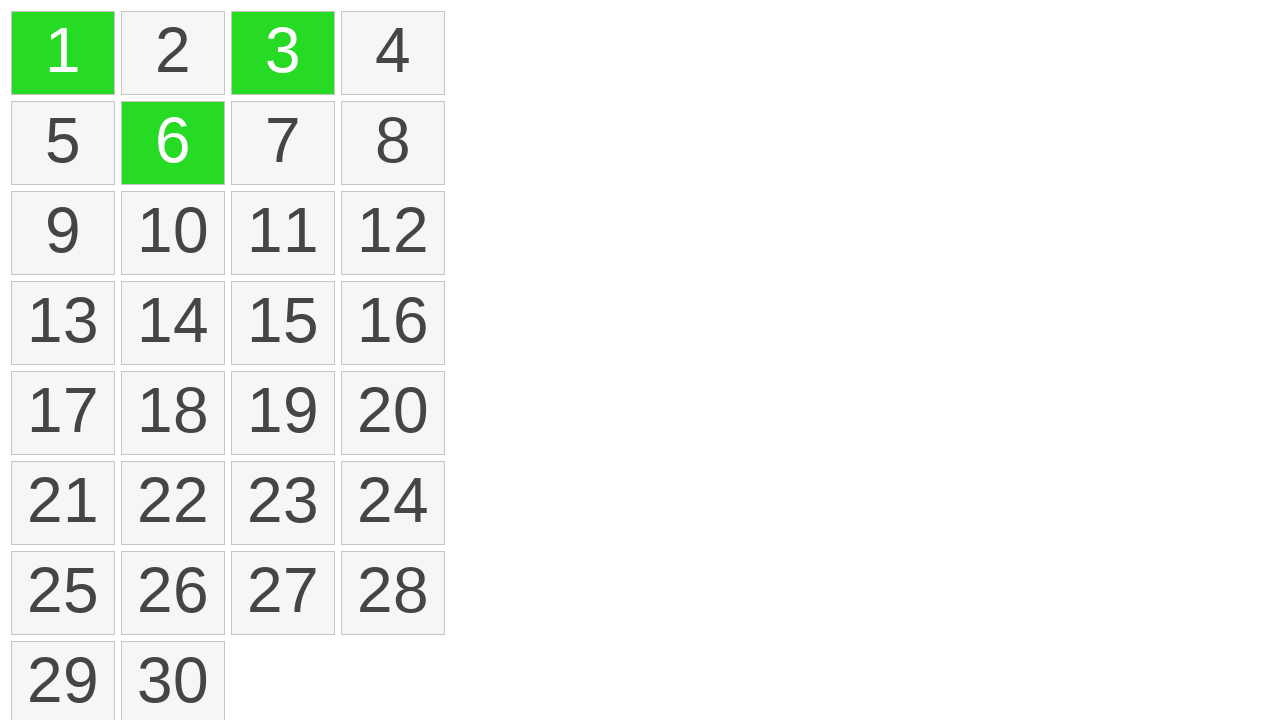

Clicked on item 11 (index 10) while holding Control at (283, 233) on xpath=//ol//li >> nth=10
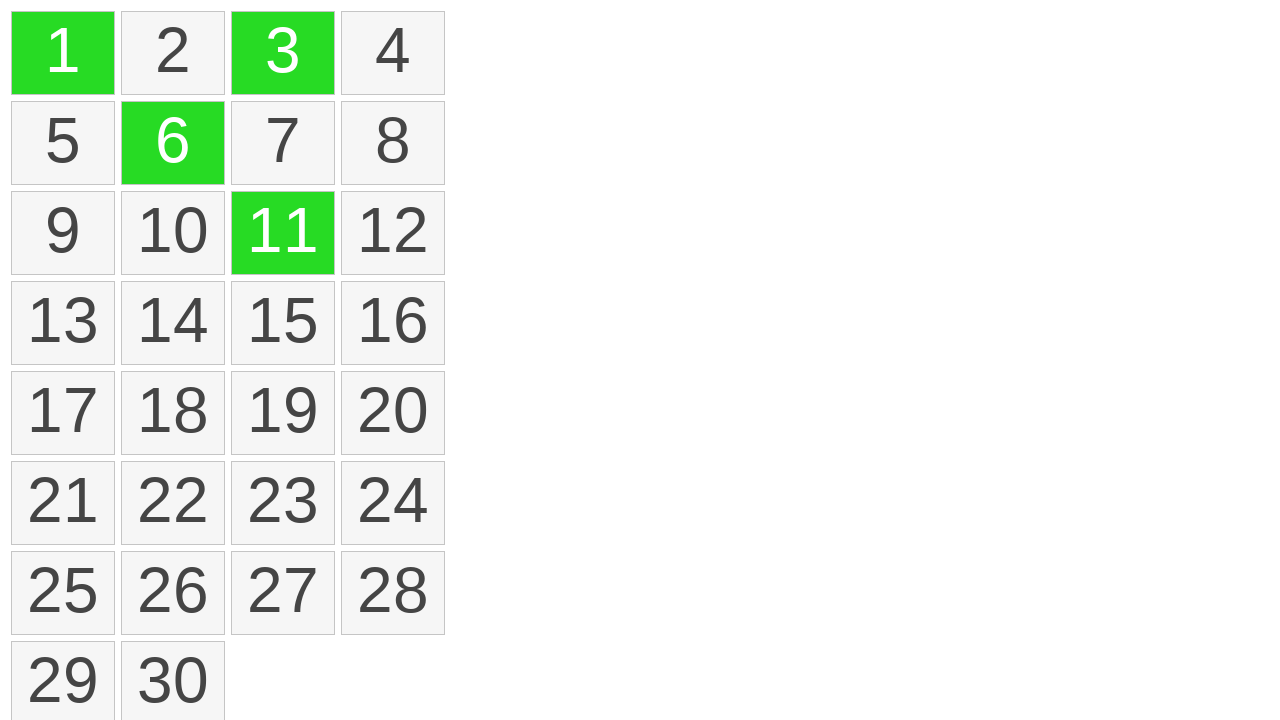

Released Control key to exit multi-select mode
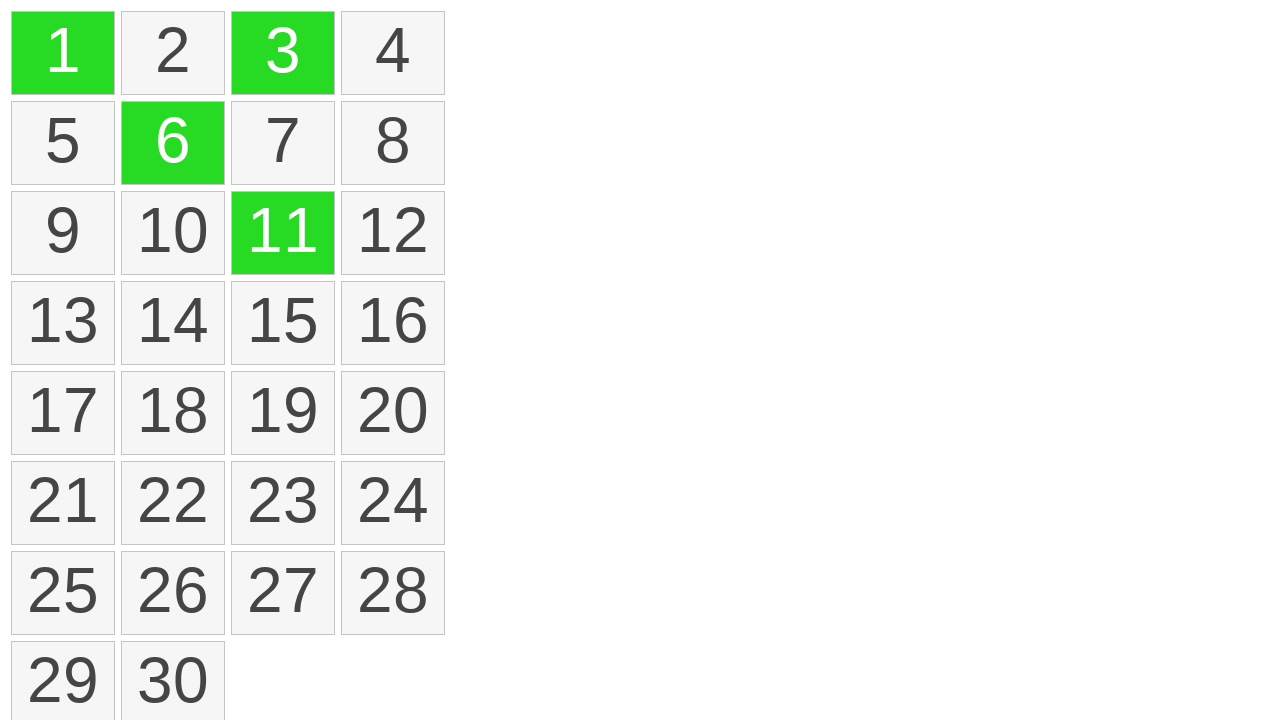

Counted the number of selected items
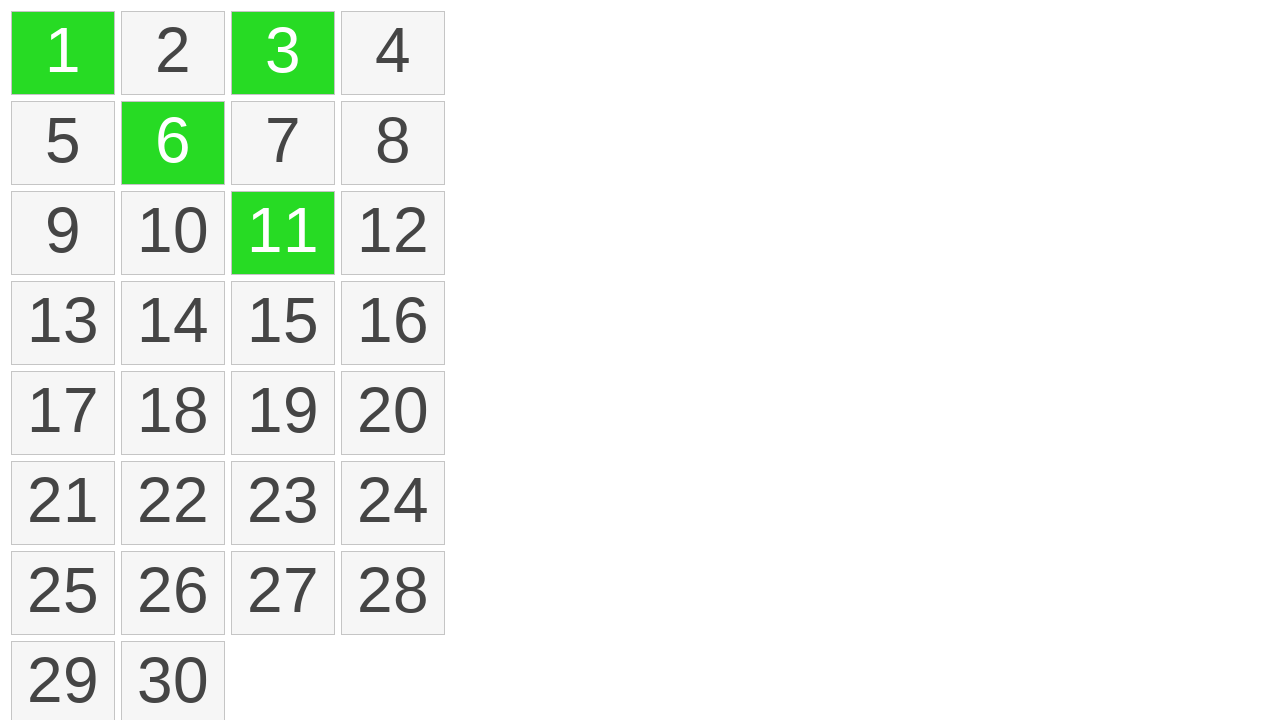

Verified that exactly 4 items are selected
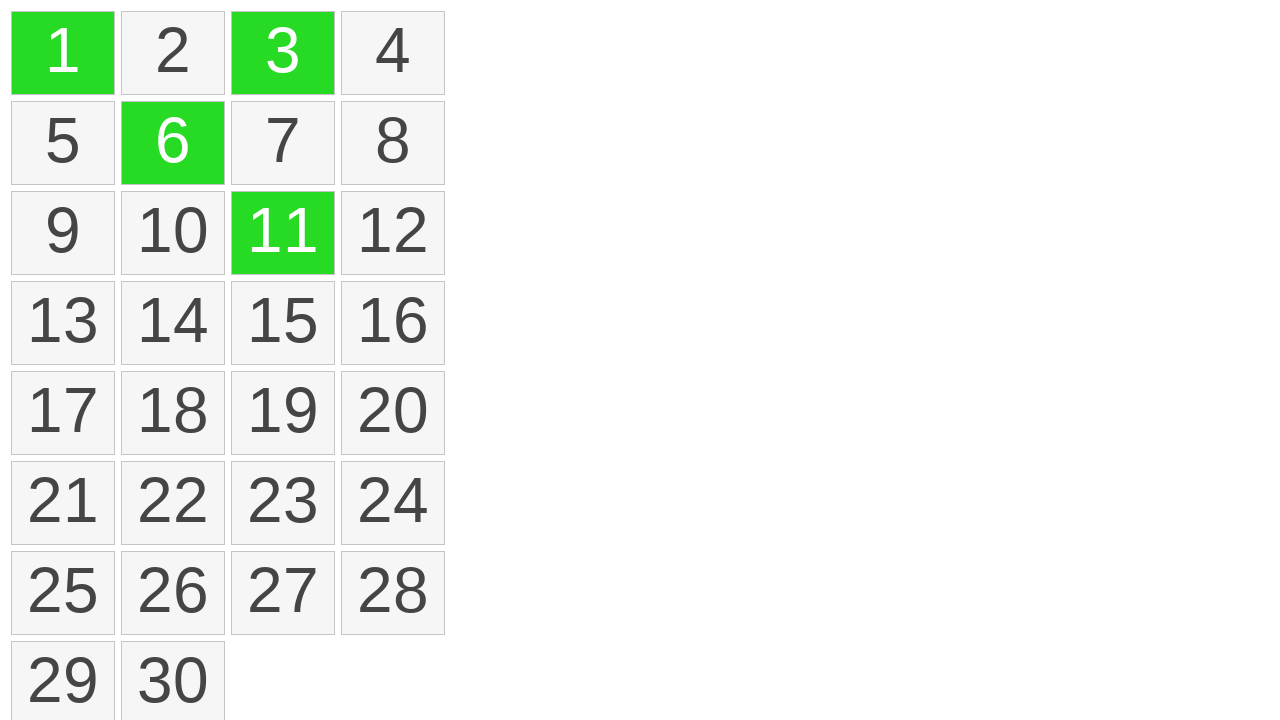

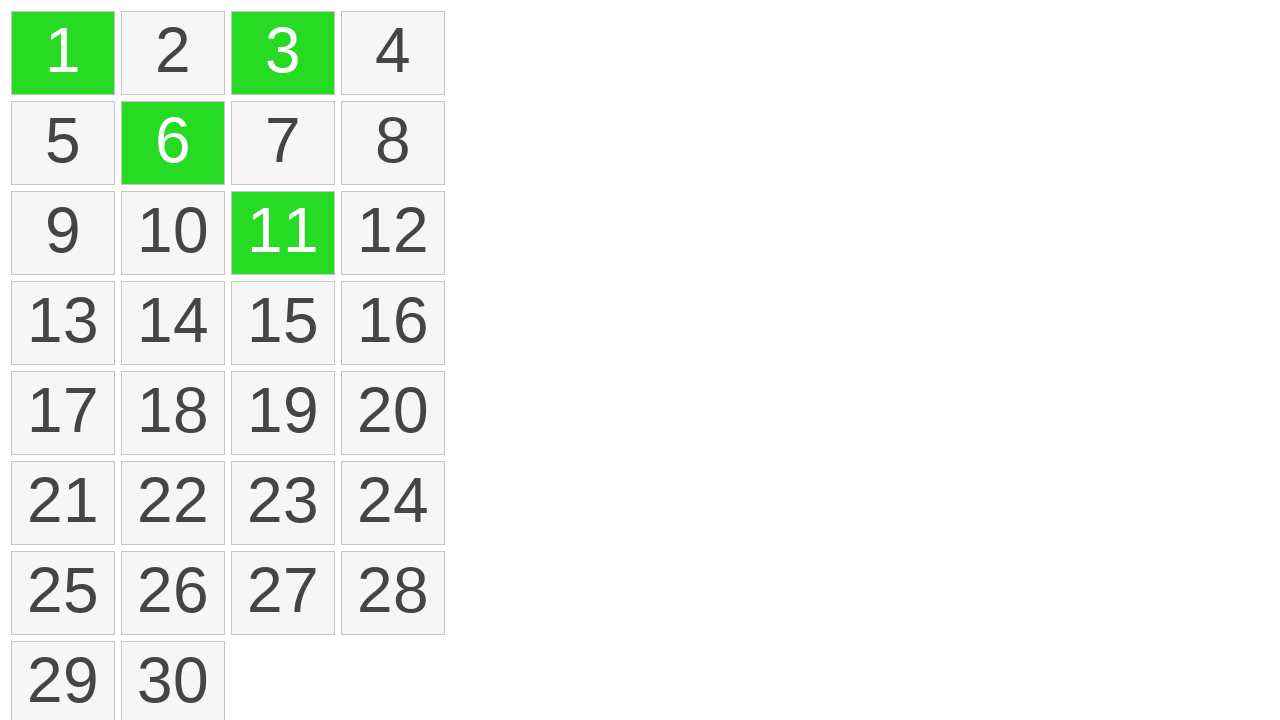